Tests window handling functionality by clicking a link that opens a new window, switching between windows, and verifying page titles and text content on both windows.

Starting URL: https://the-internet.herokuapp.com/windows

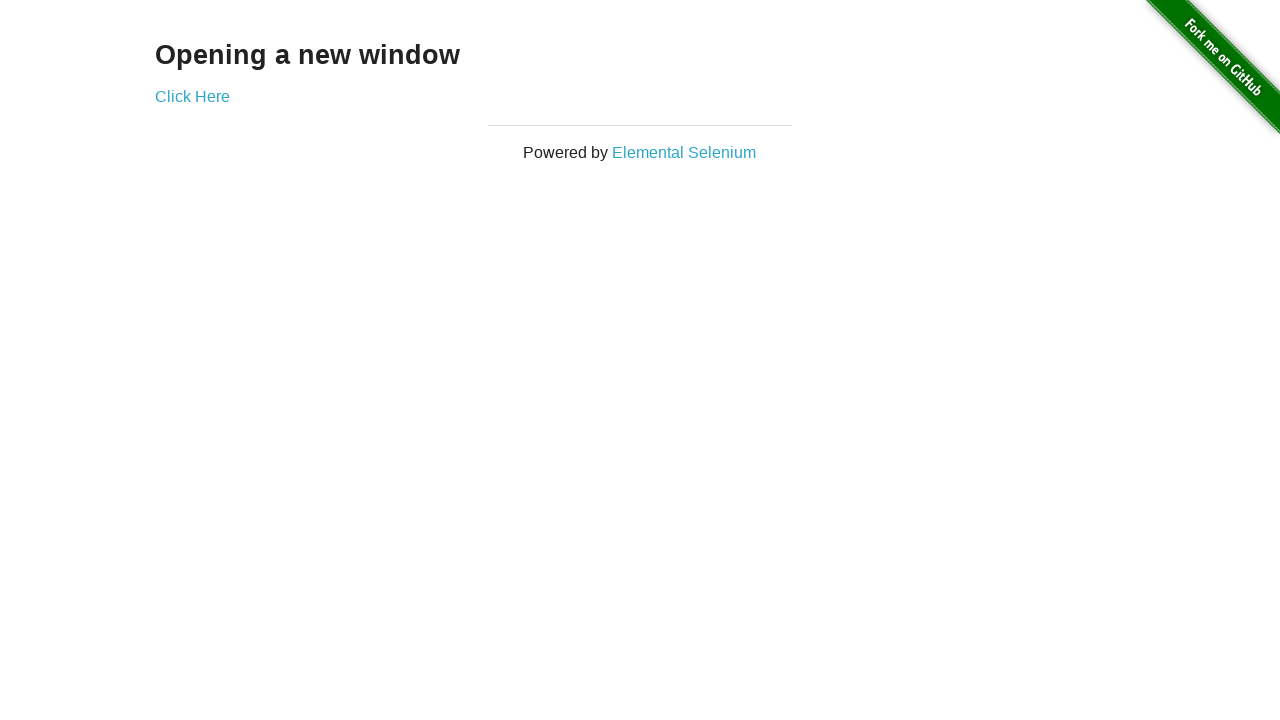

Retrieved heading text from first page
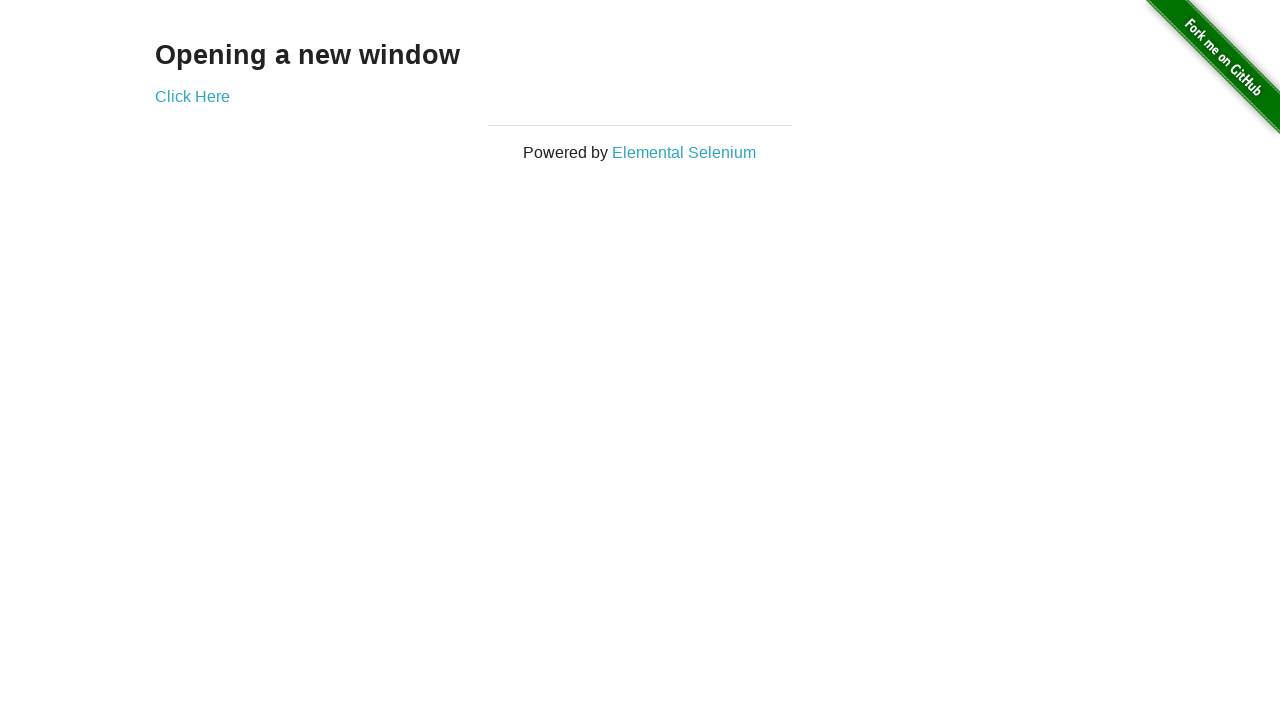

Verified heading text is 'Opening a new window'
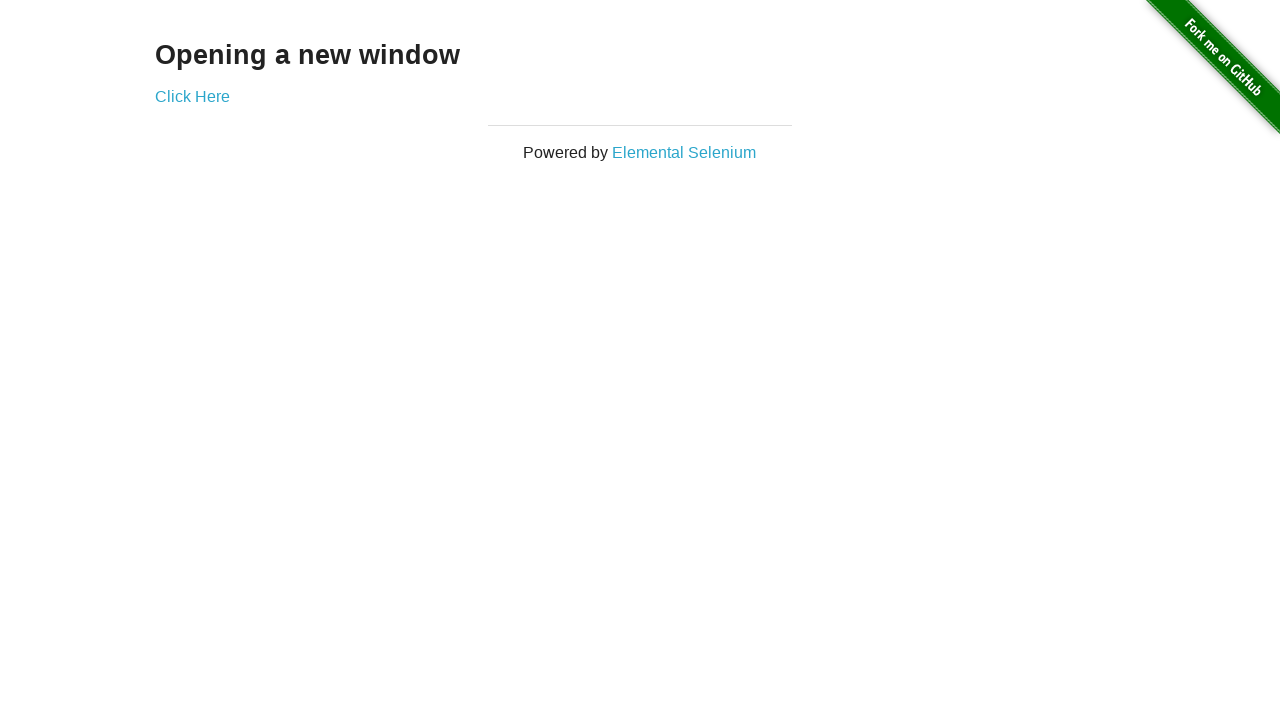

Verified page title is 'The Internet'
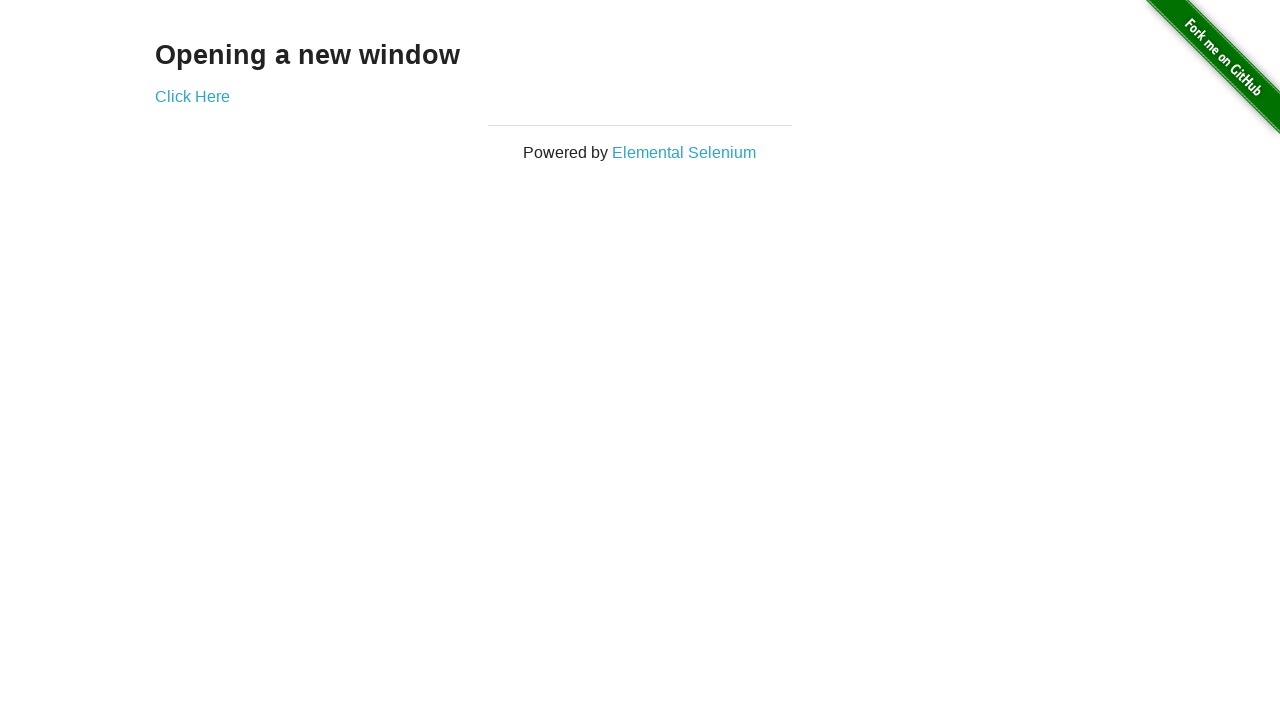

Clicked 'Click Here' link to open new window at (192, 96) on text=Click Here
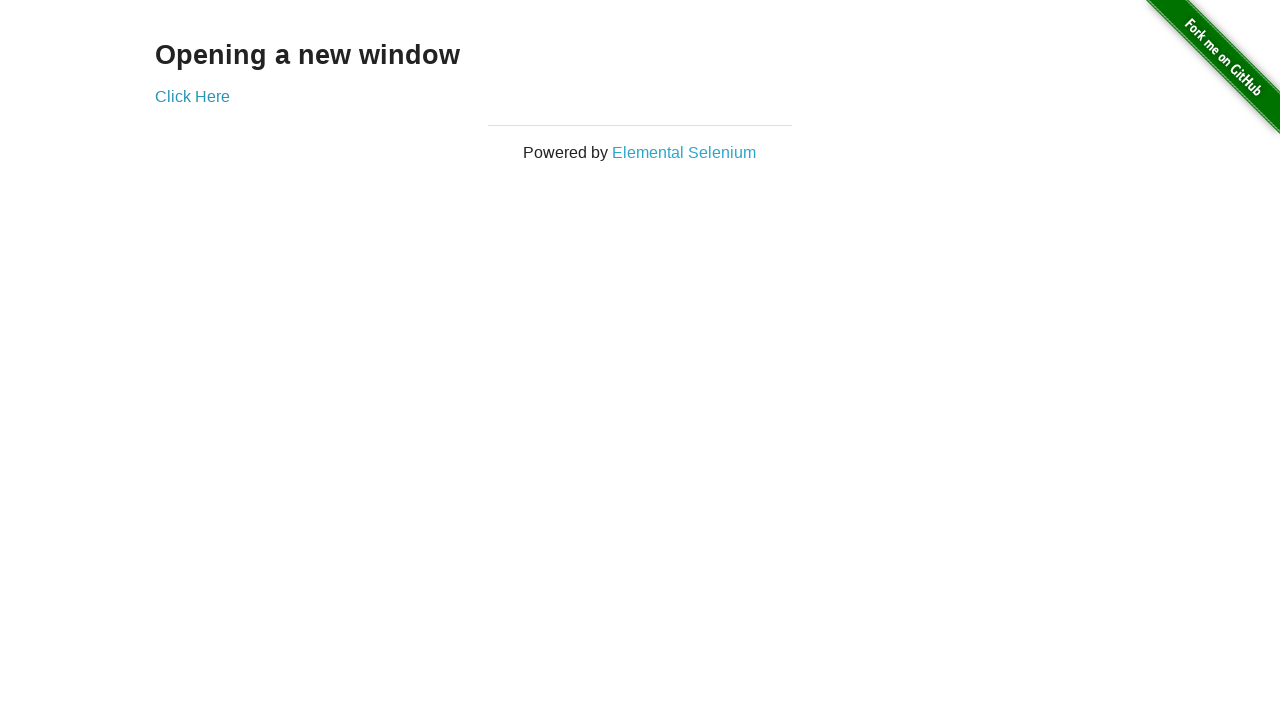

New window loaded and ready
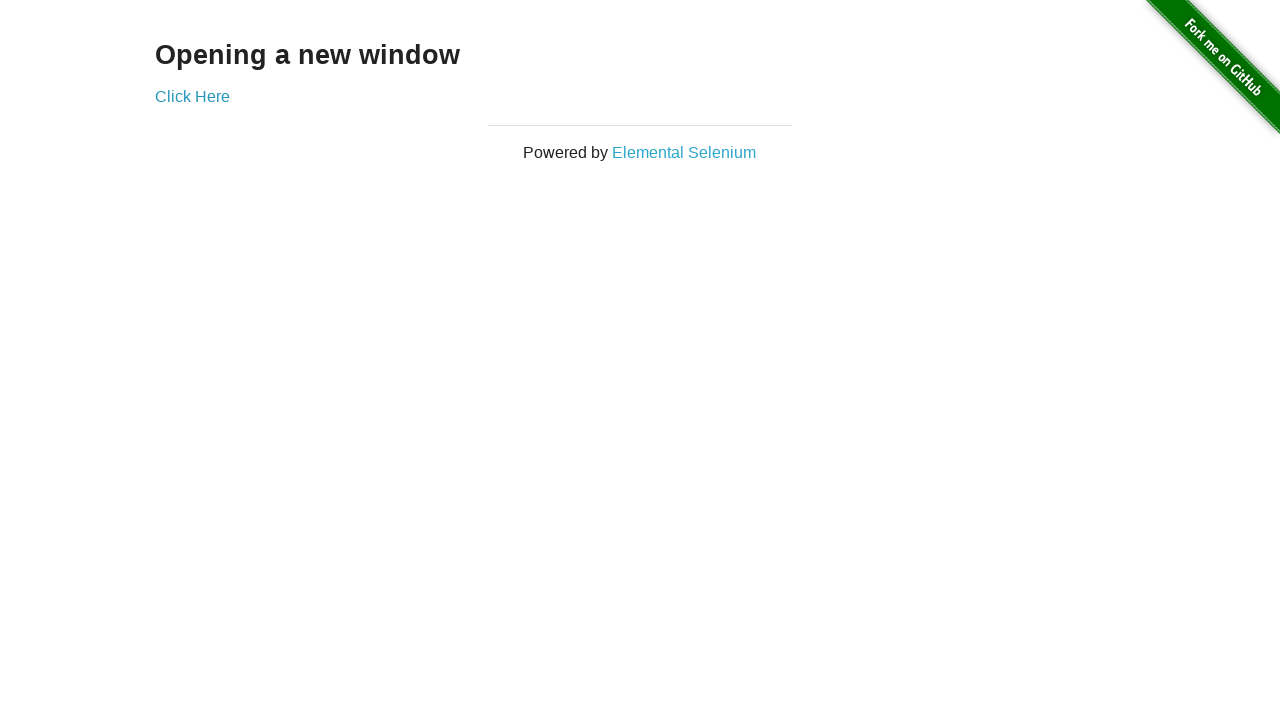

Verified new window title is 'New Window'
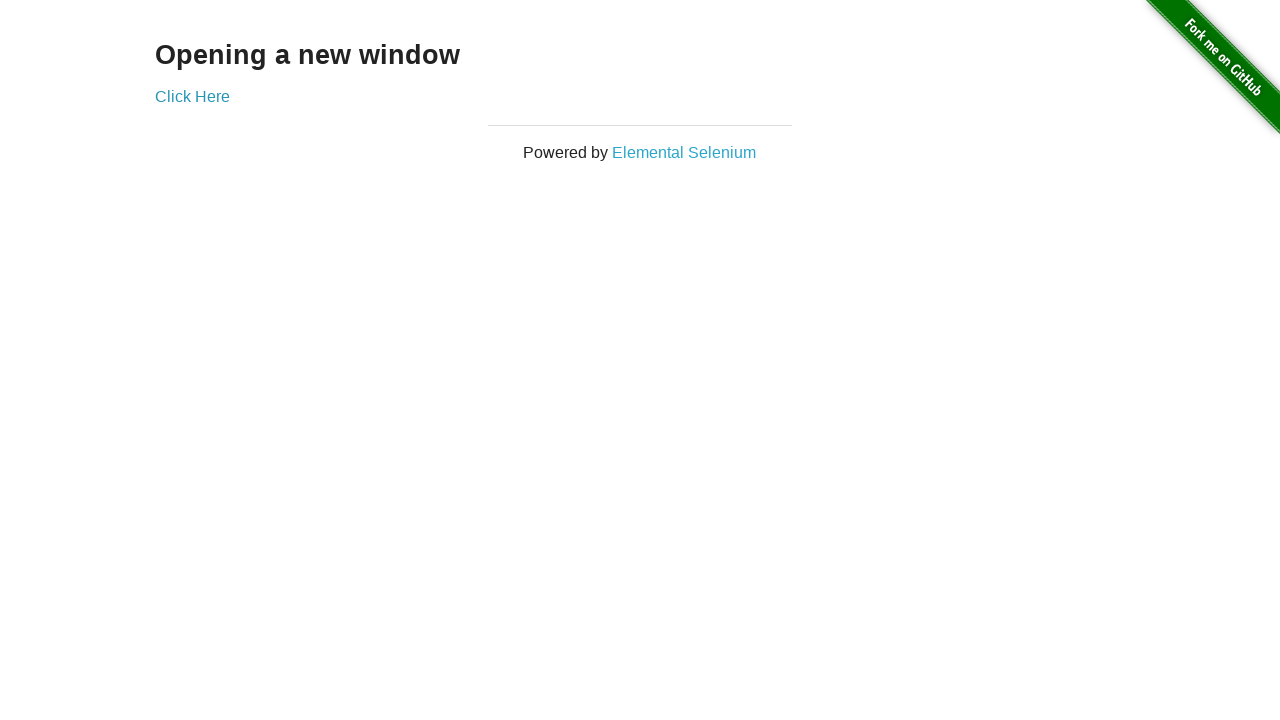

Retrieved heading text from new window
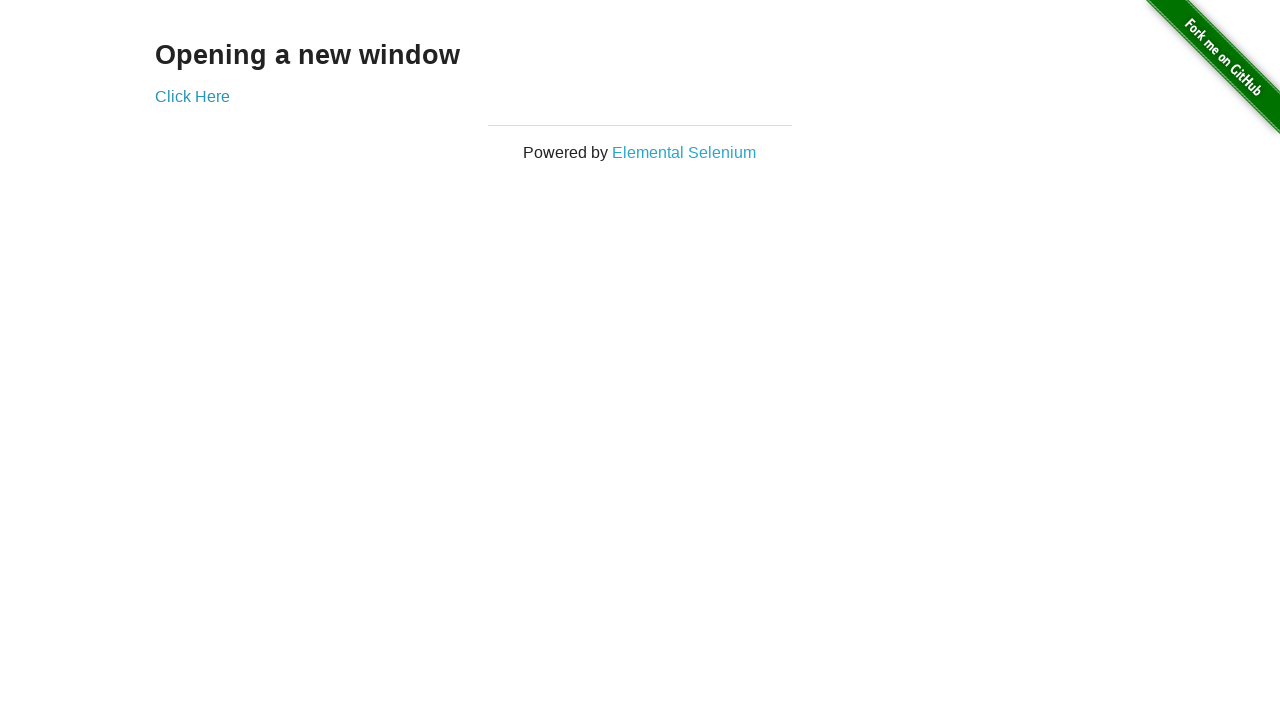

Verified new window heading text is 'New Window'
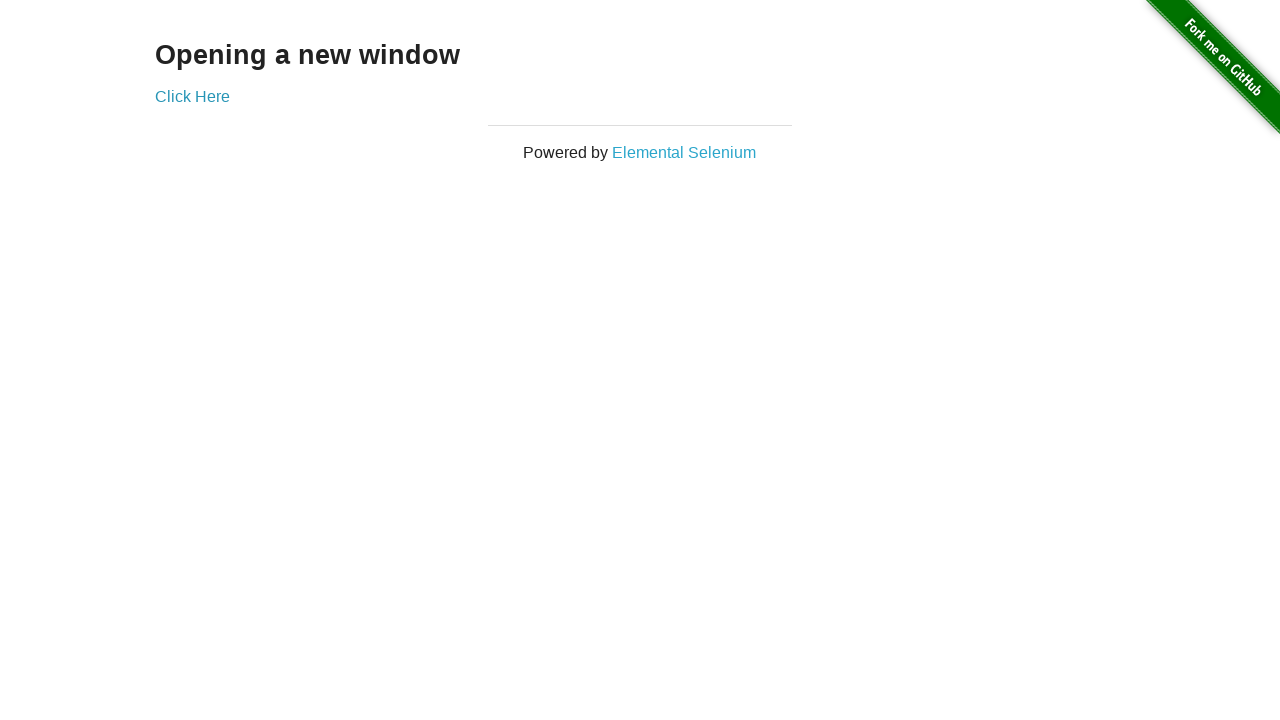

Switched back to original window
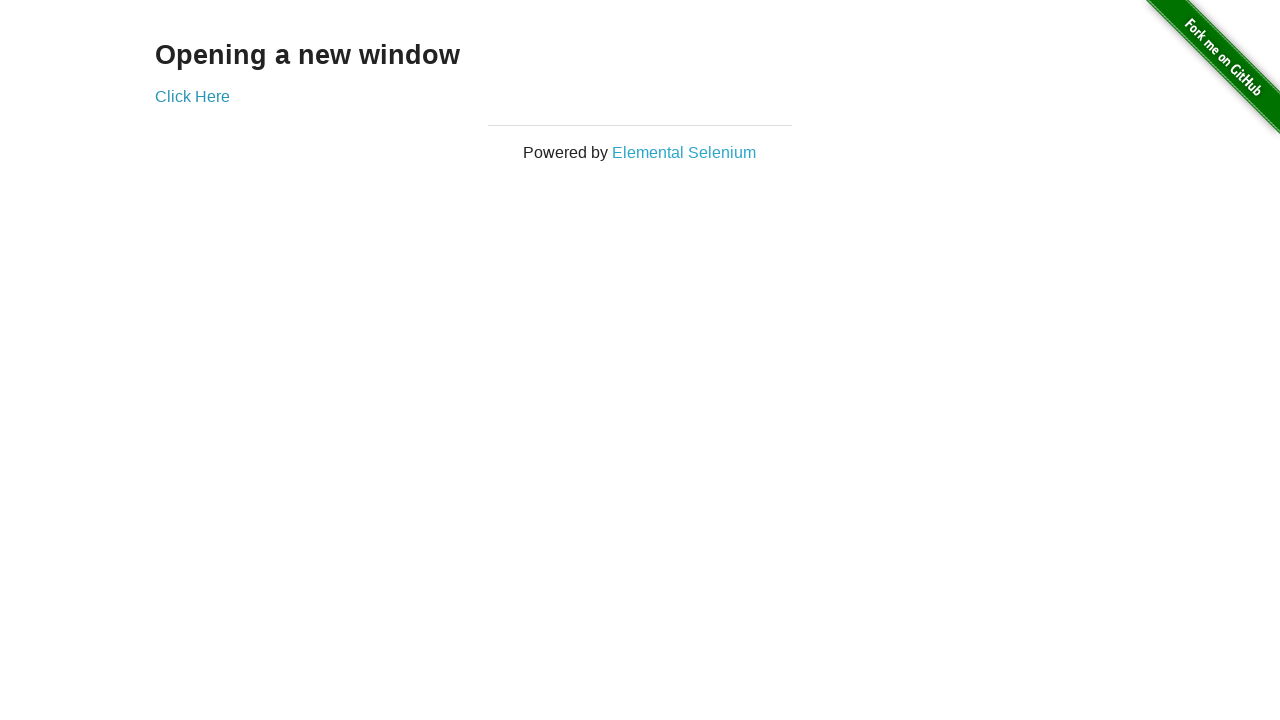

Verified original window title is 'The Internet'
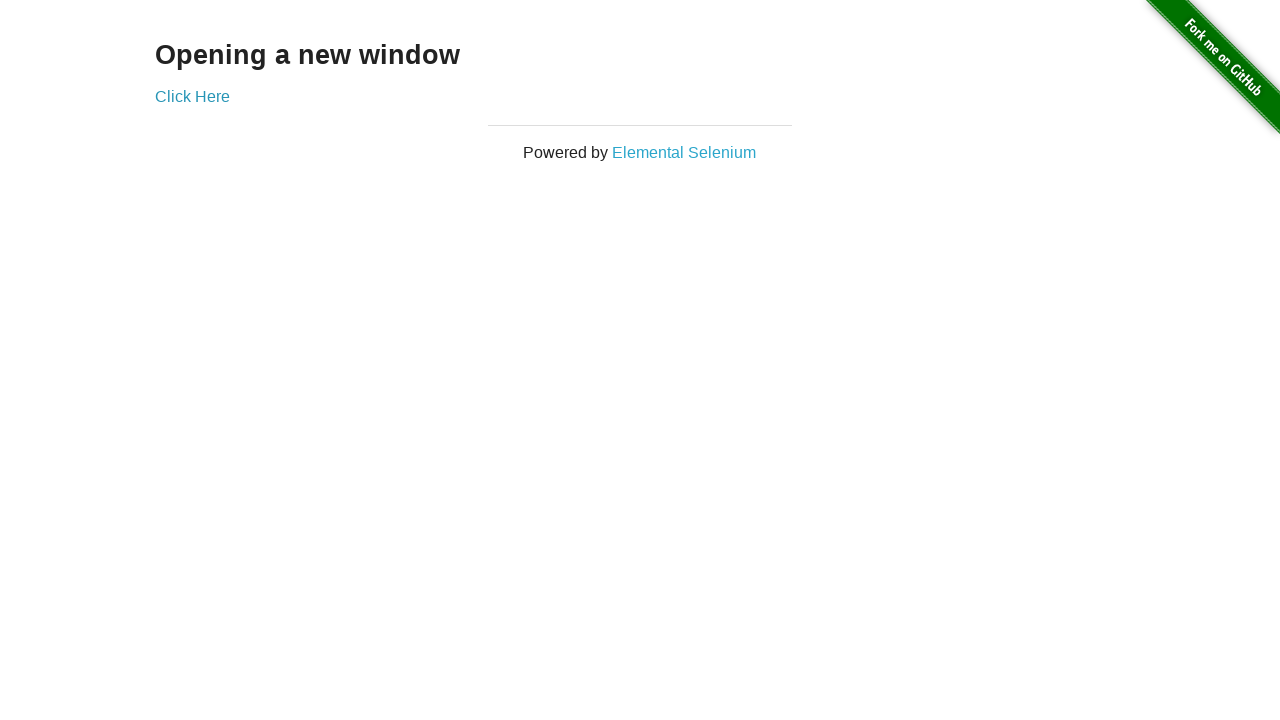

Switched to new window again
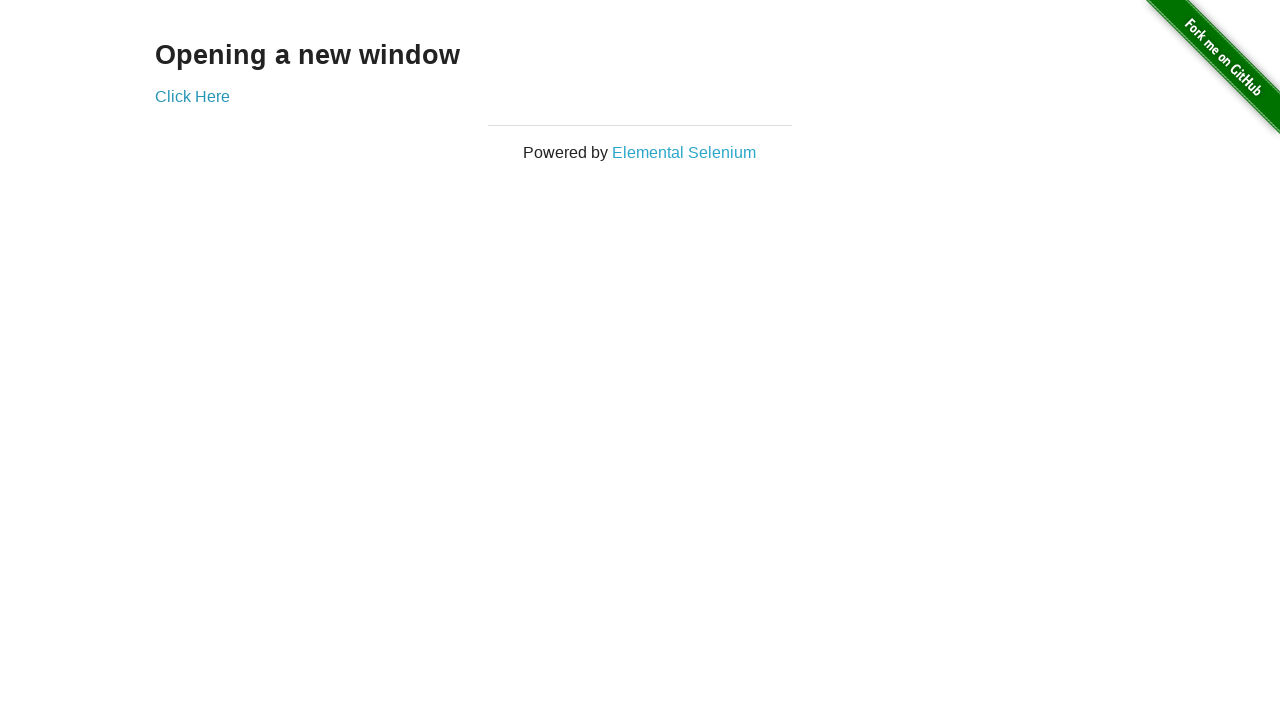

Switched back to first window
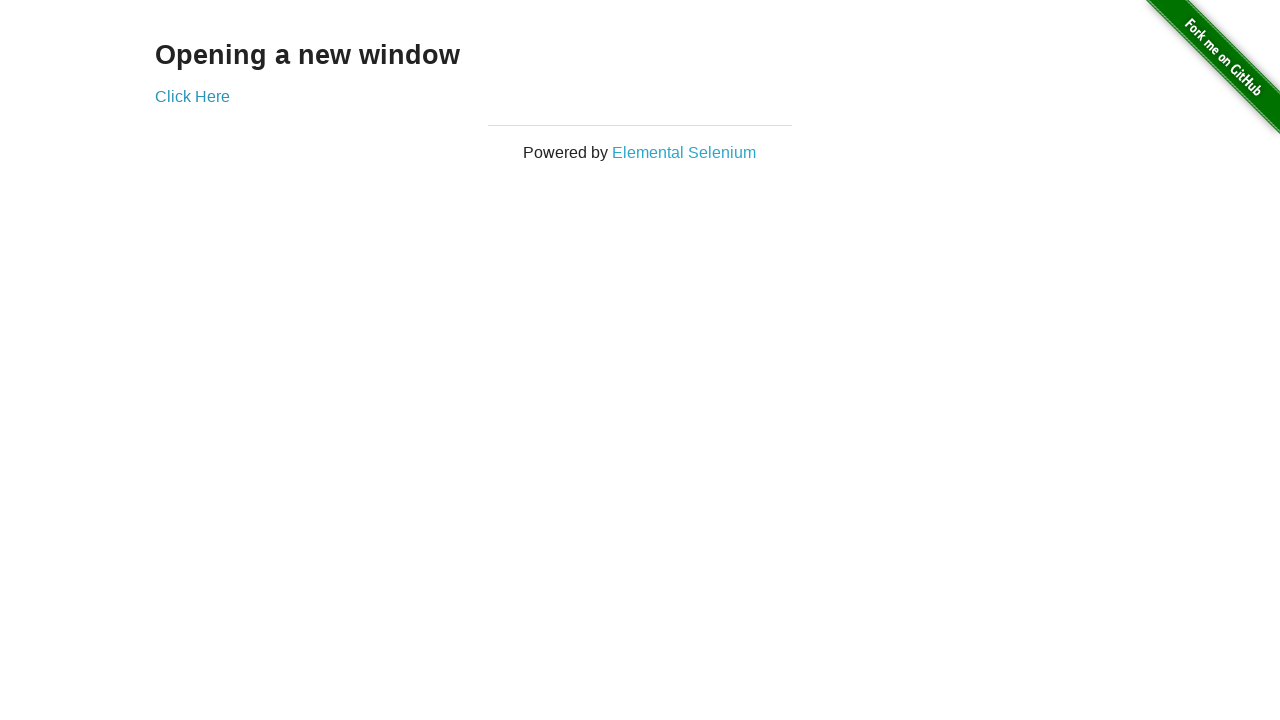

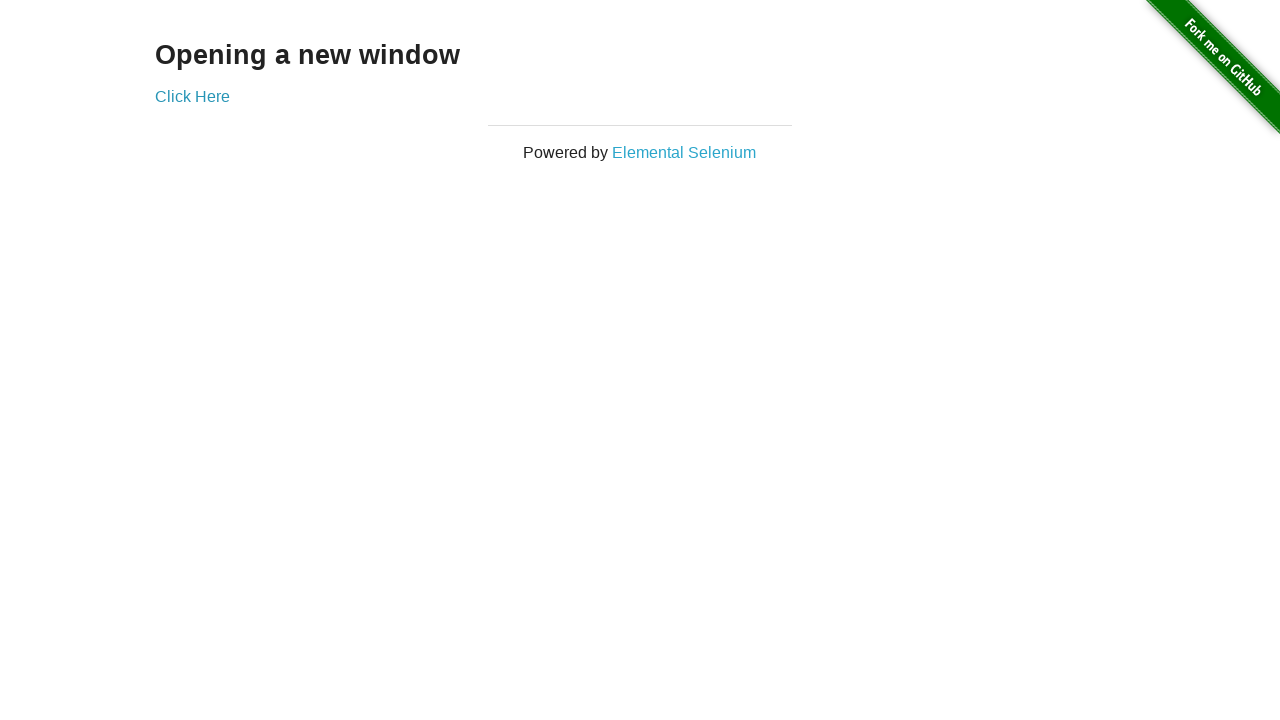